Navigates to l2oops.com server listing page and verifies that the server list elements are loaded and visible

Starting URL: https://l2oops.com

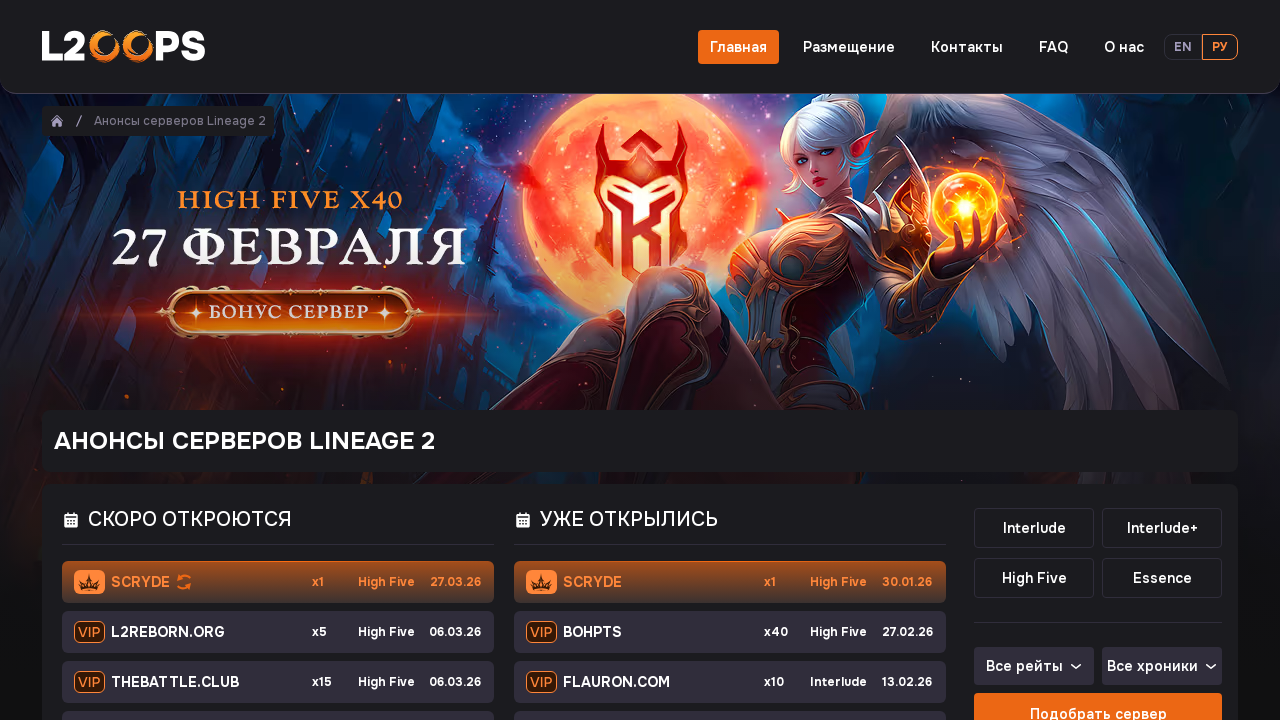

Navigated to https://l2oops.com
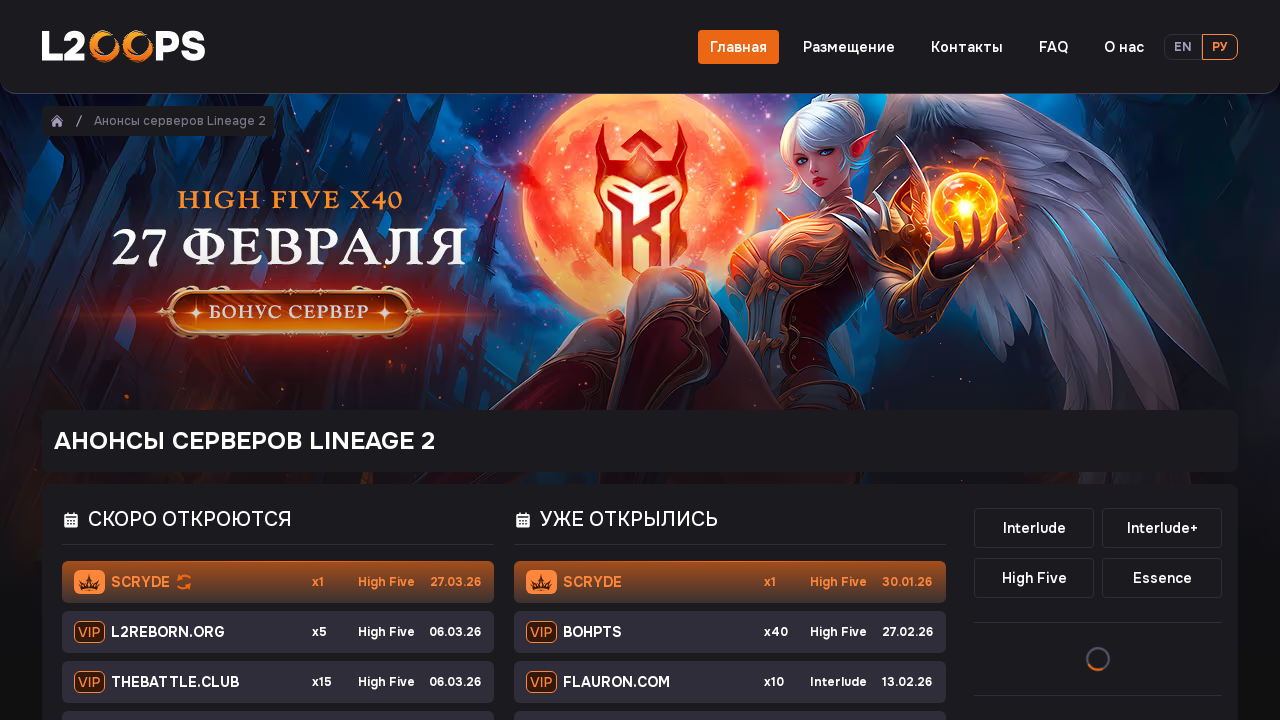

Server list container loaded and visible
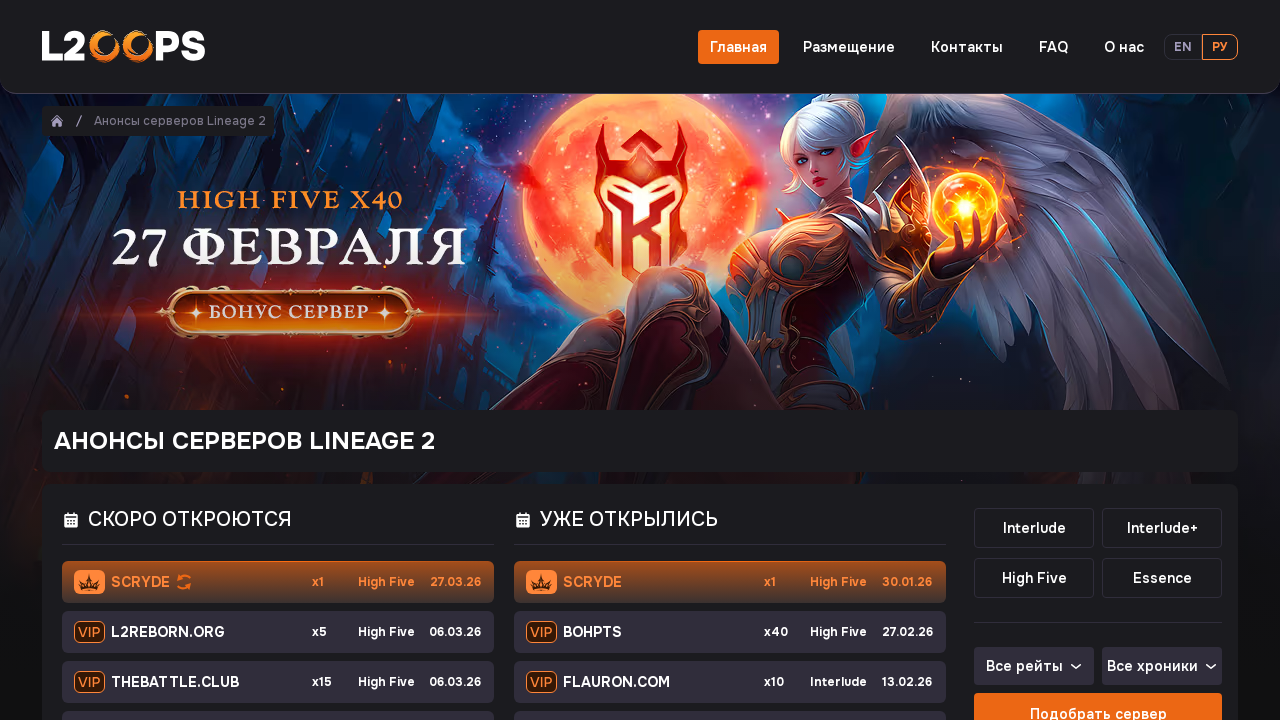

Server list items are present and visible
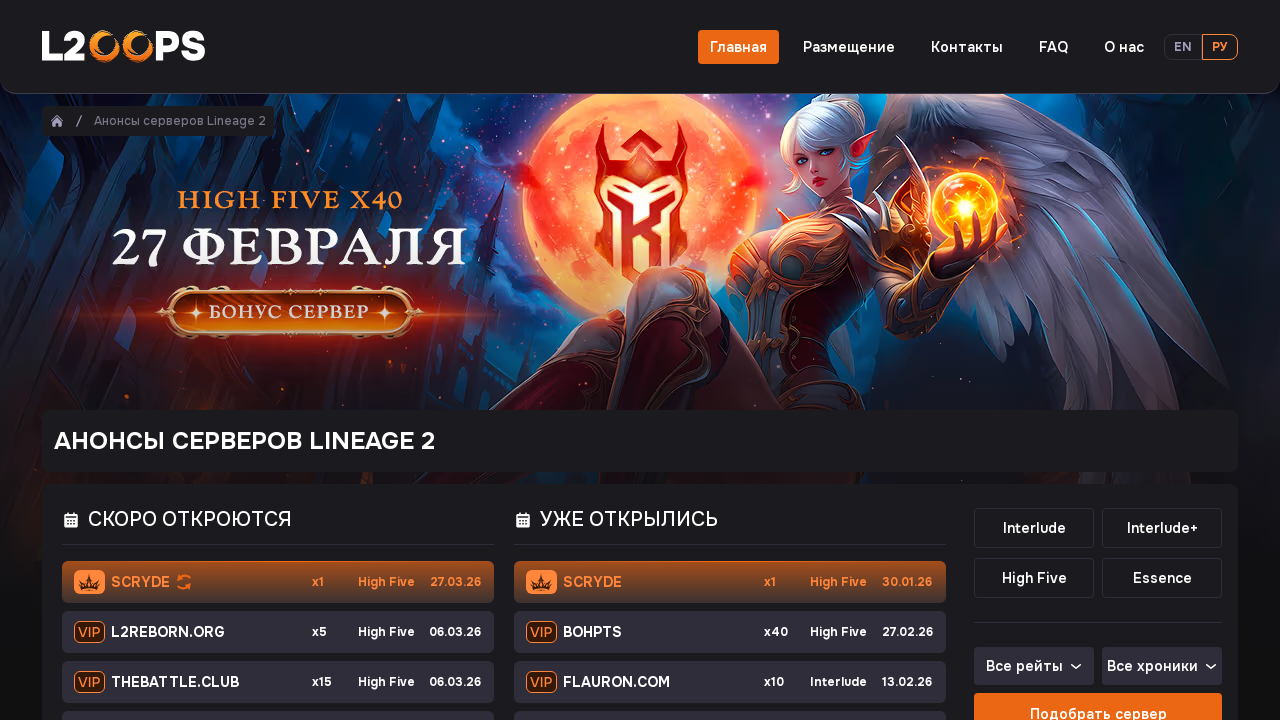

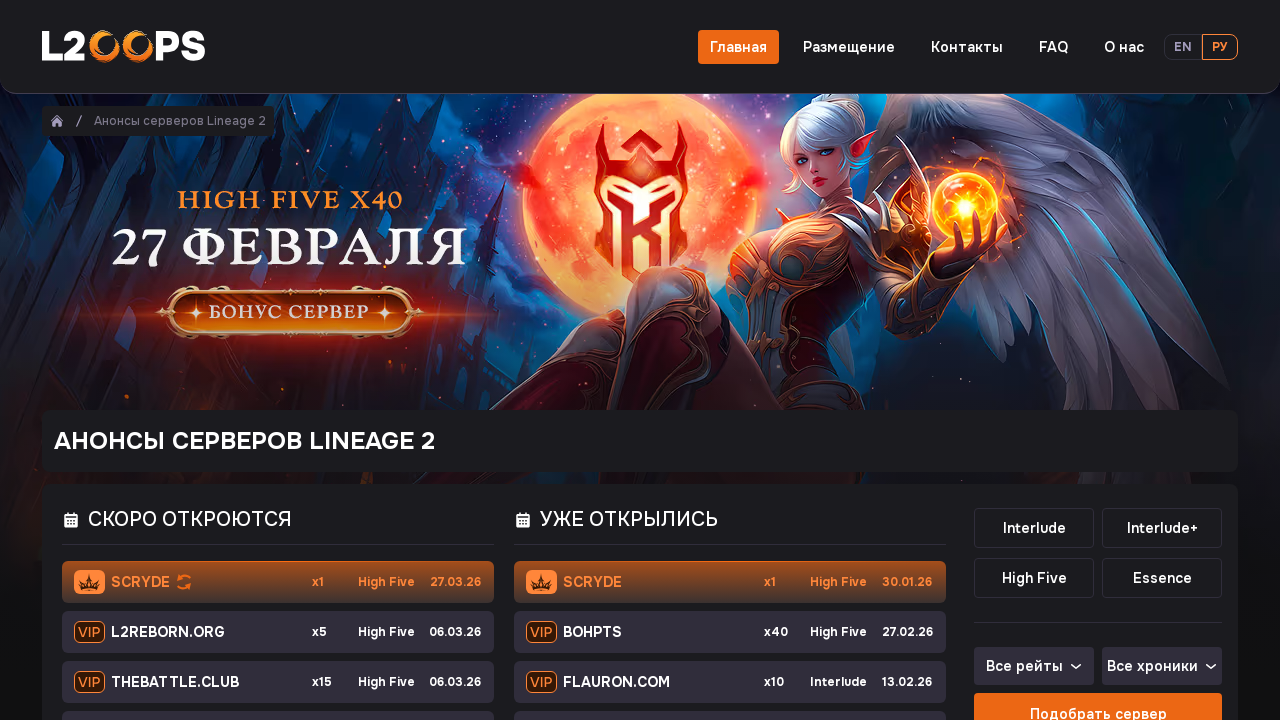